Tests registration form submission by filling out personal information fields and submitting the form

Starting URL: http://suninjuly.github.io/registration1.html

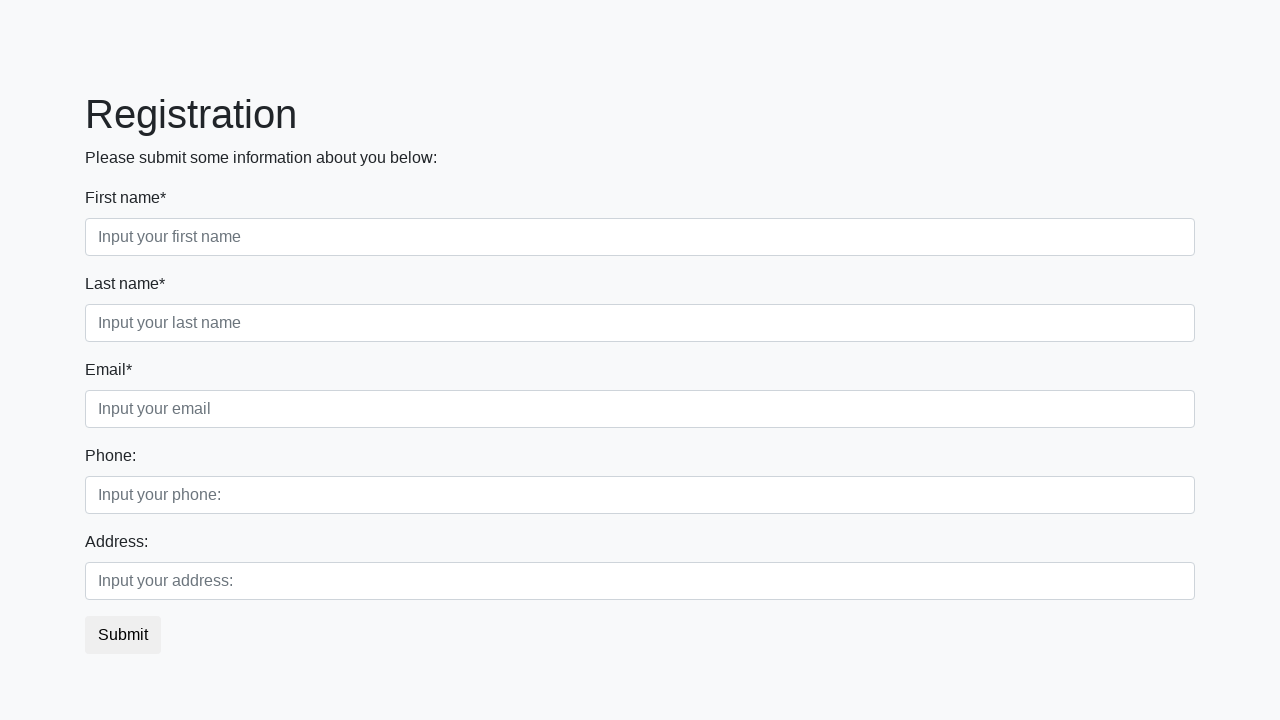

Filled first name field with 'Billy Joe' on [placeholder="Input your first name"]
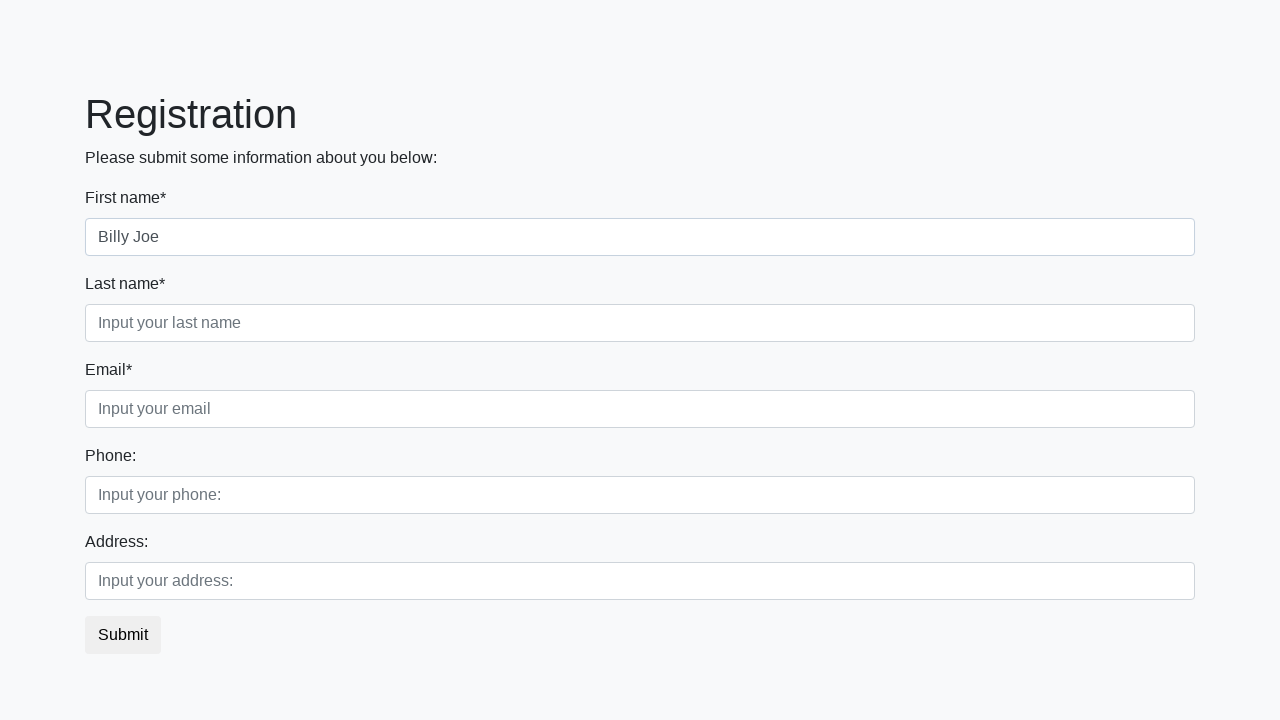

Filled last name field with 'Armstrong' on [placeholder="Input your last name"]
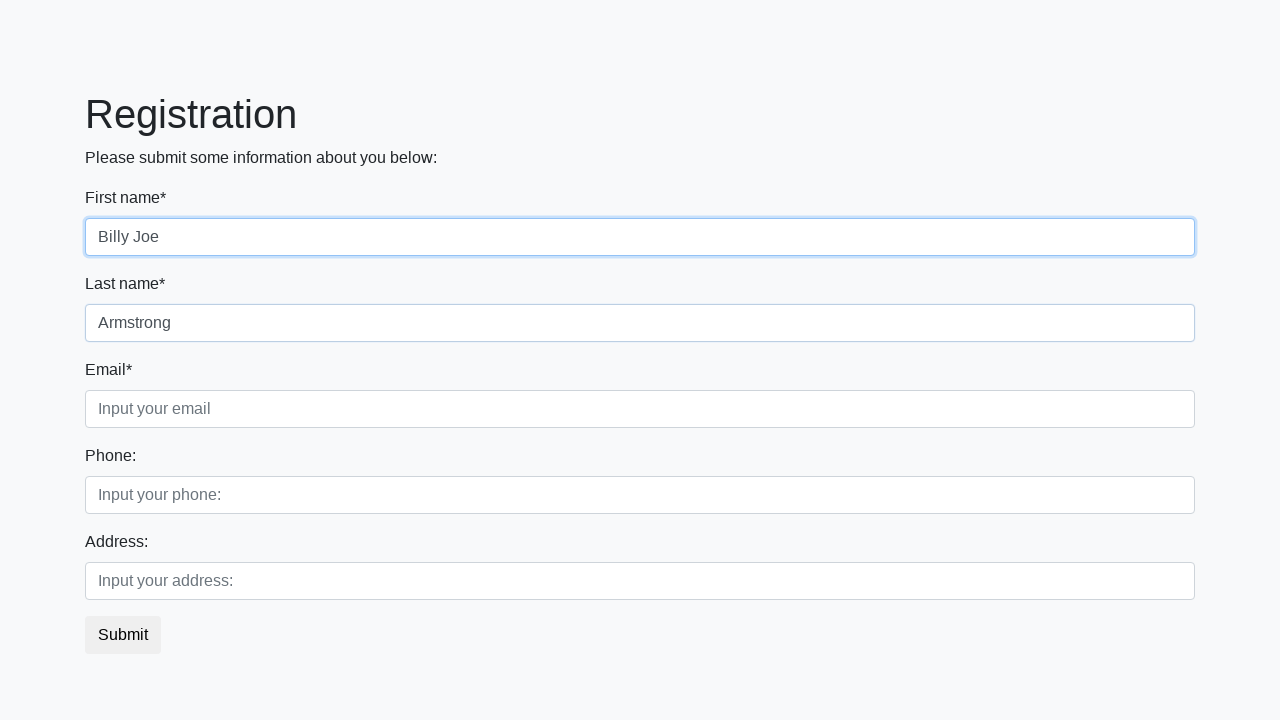

Filled email field with 'billy.joe@greenday.com' on [placeholder="Input your email"]
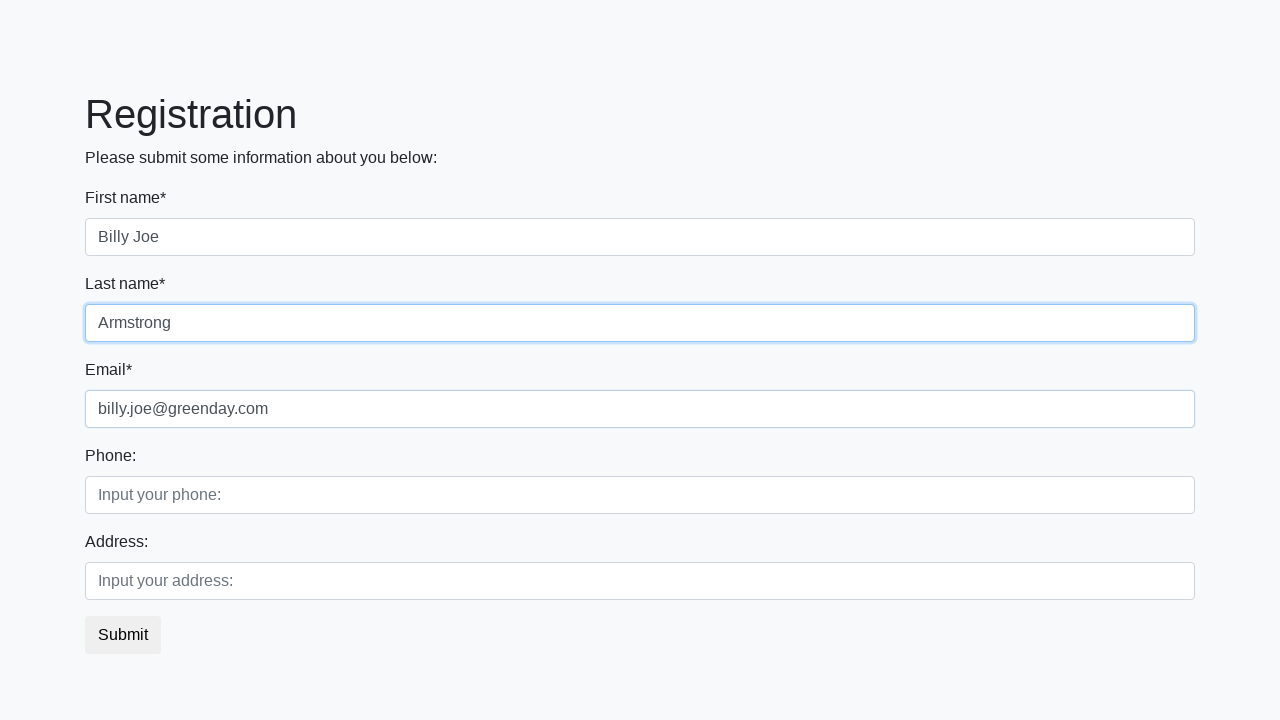

Filled phone field with '+18357-2330-3334' on [placeholder="Input your phone:"]
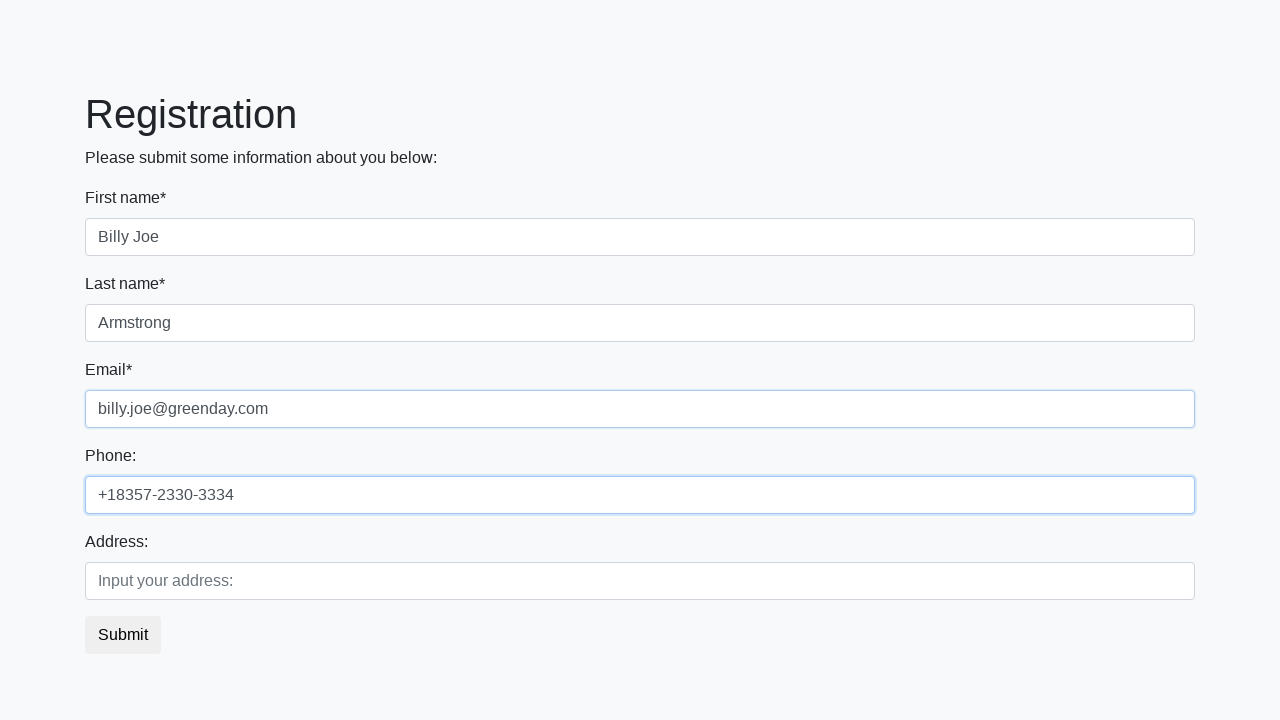

Filled address field with 'LA, Flowers boulevard 4th' on [placeholder="Input your address:"]
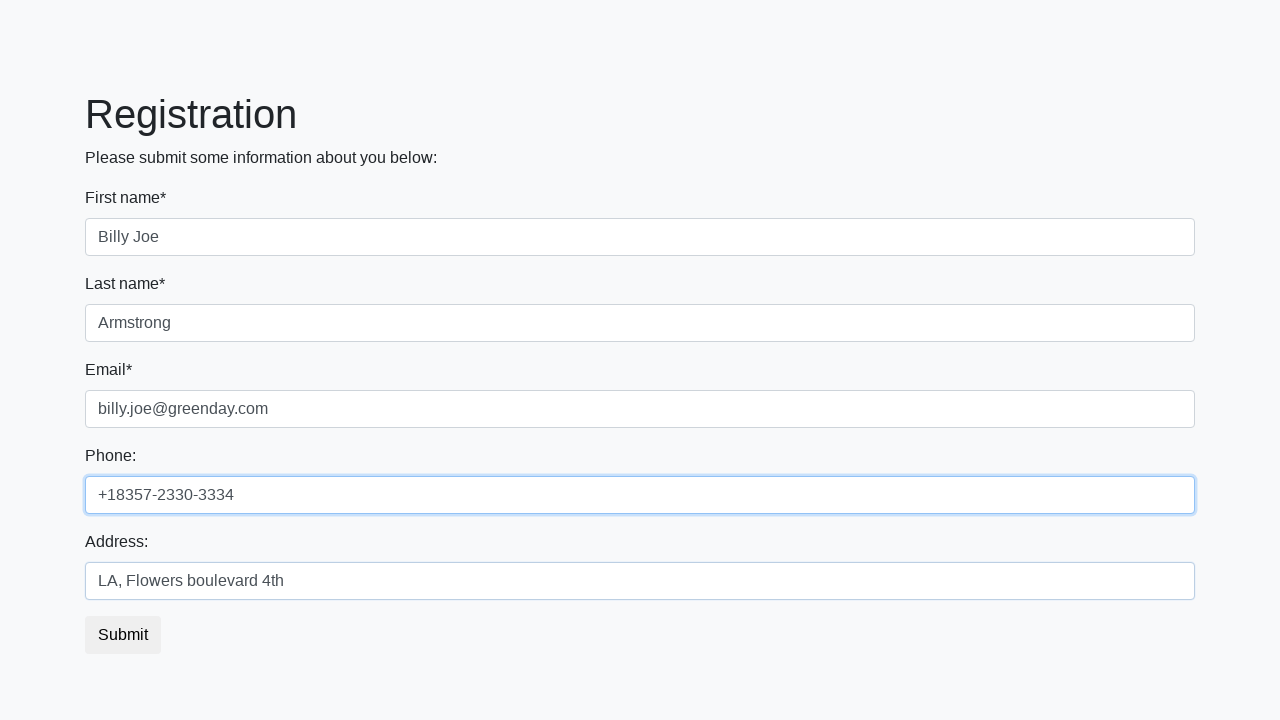

Clicked Submit button to submit registration form at (123, 635) on button:has-text('Submit')
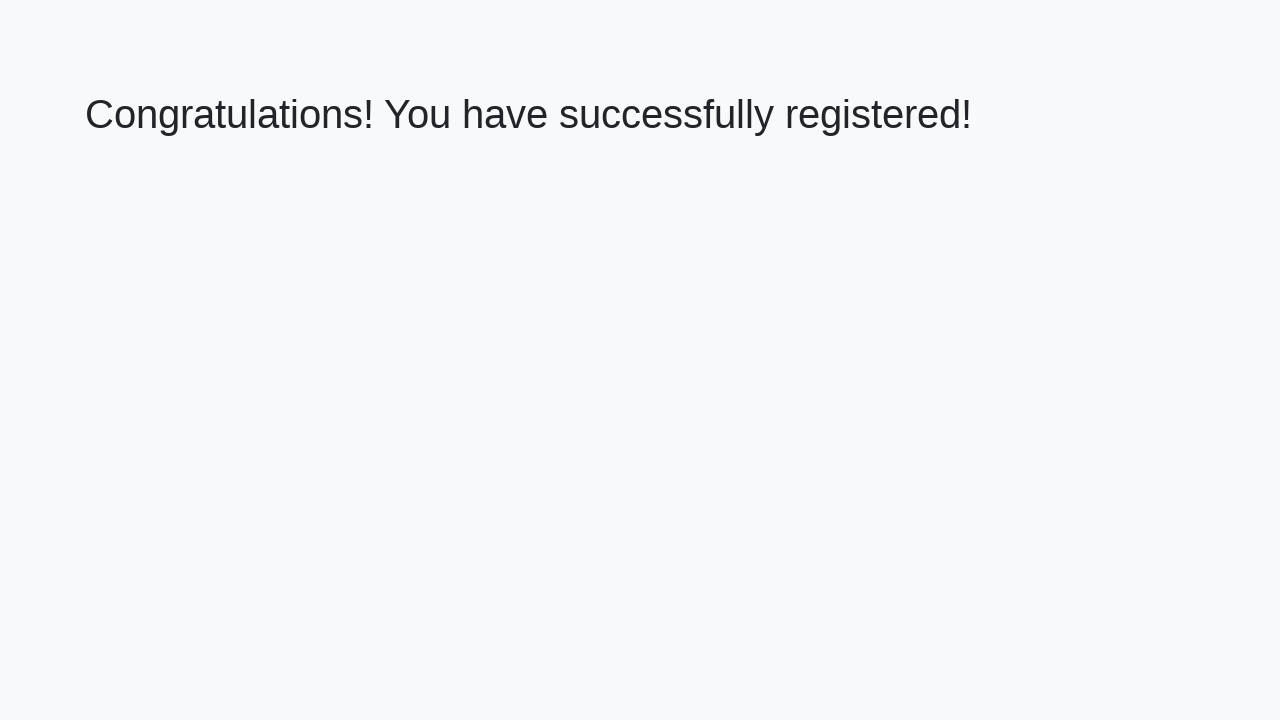

Registration form submission successful - success message displayed
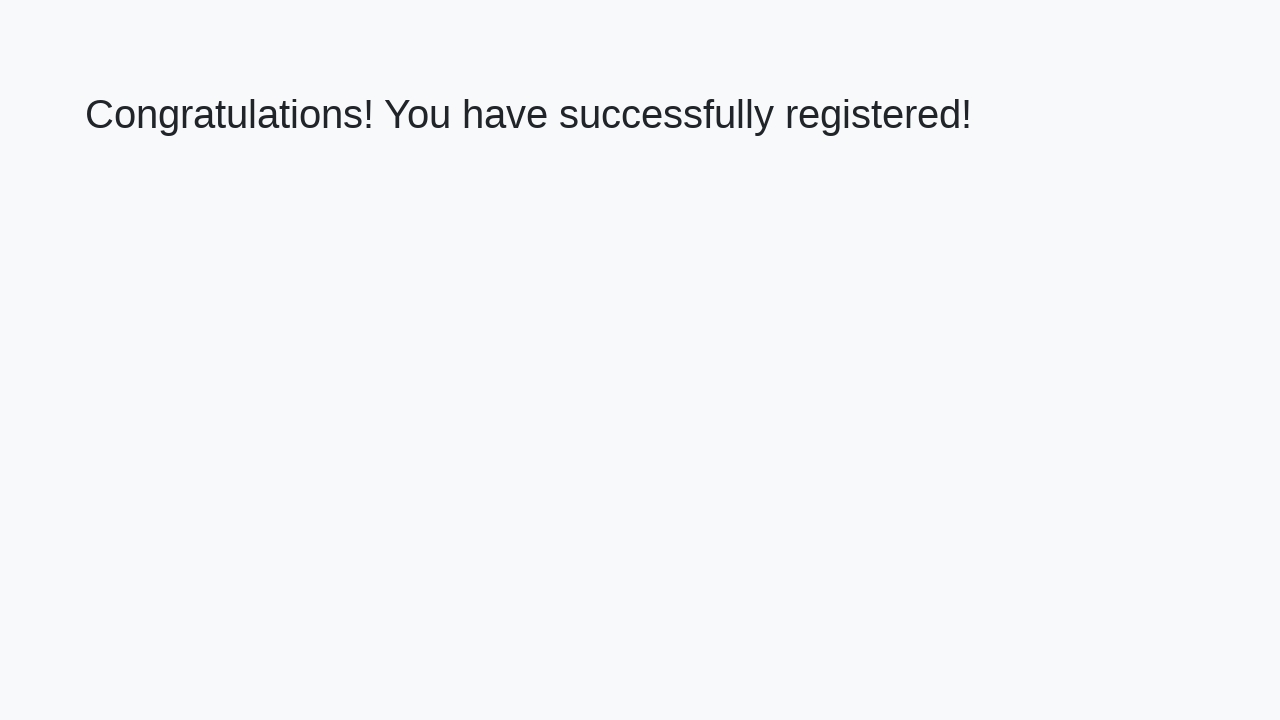

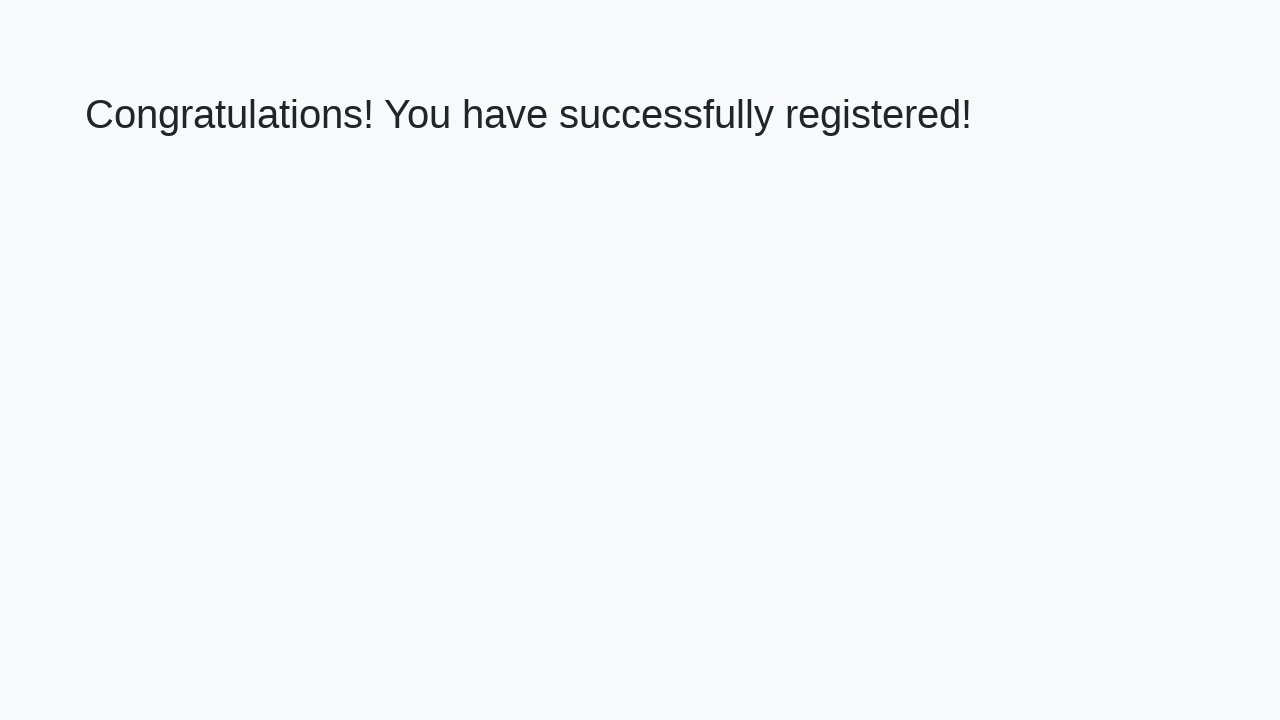